Tests interaction with iframe elements by switching to frame1 and verifying text content within the frame

Starting URL: https://demoqa.com/frames

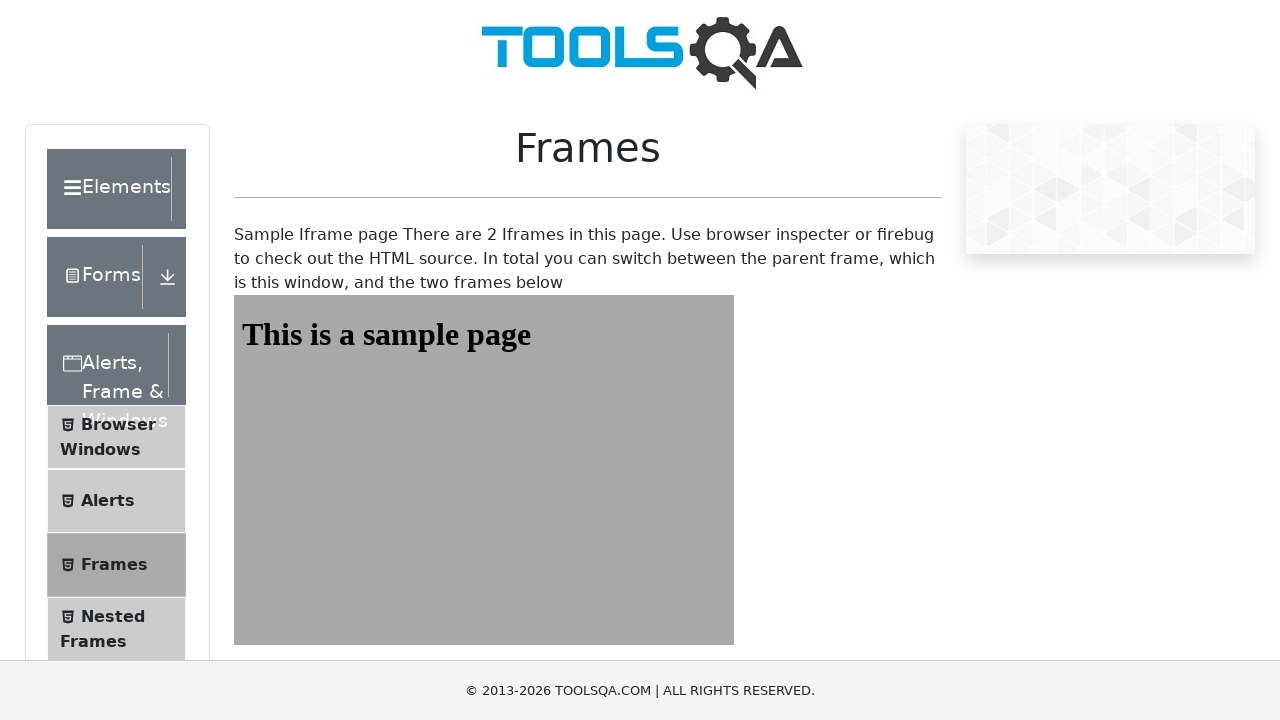

Navigated to https://demoqa.com/frames
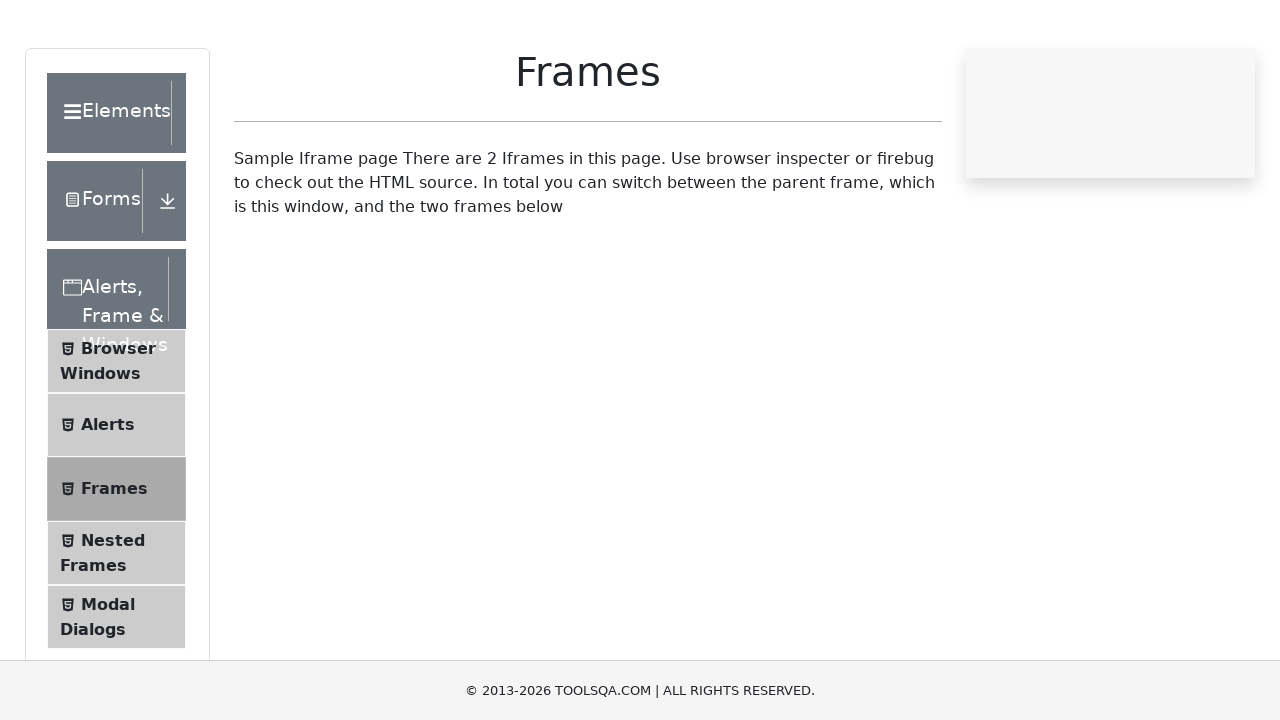

Located iframe element with id 'frame1'
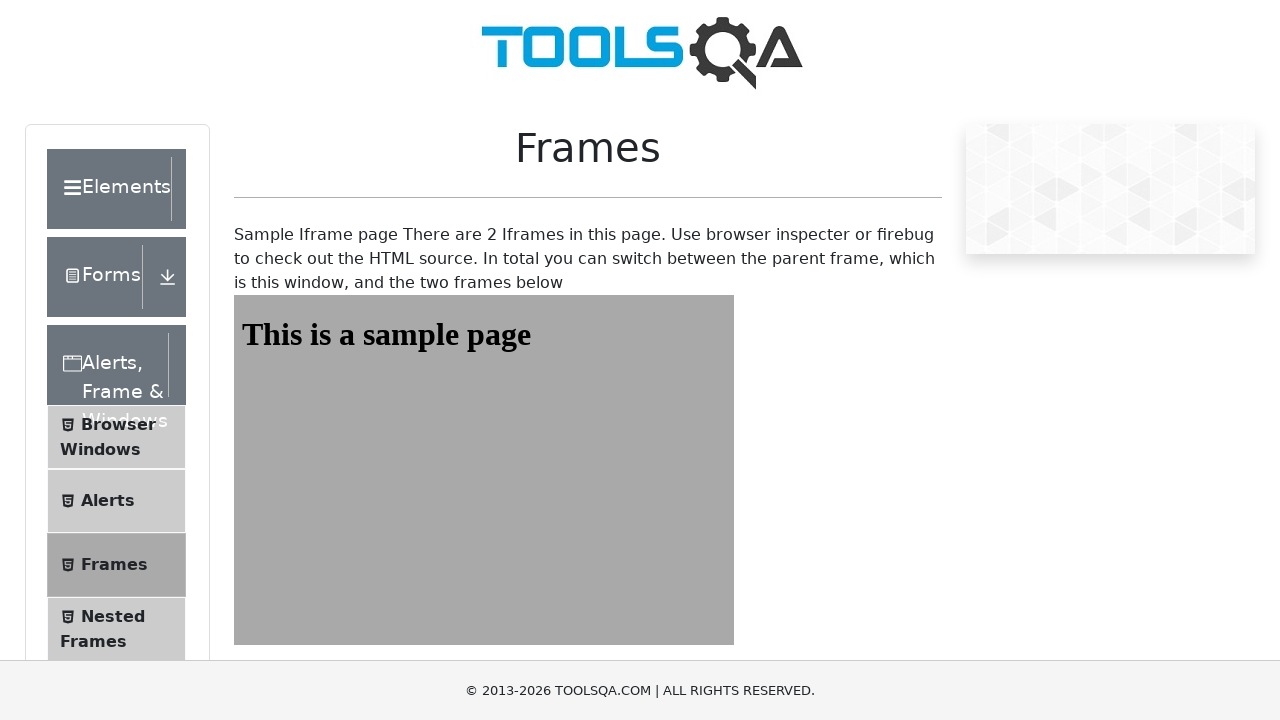

Located heading element with id 'sampleHeading' within frame1
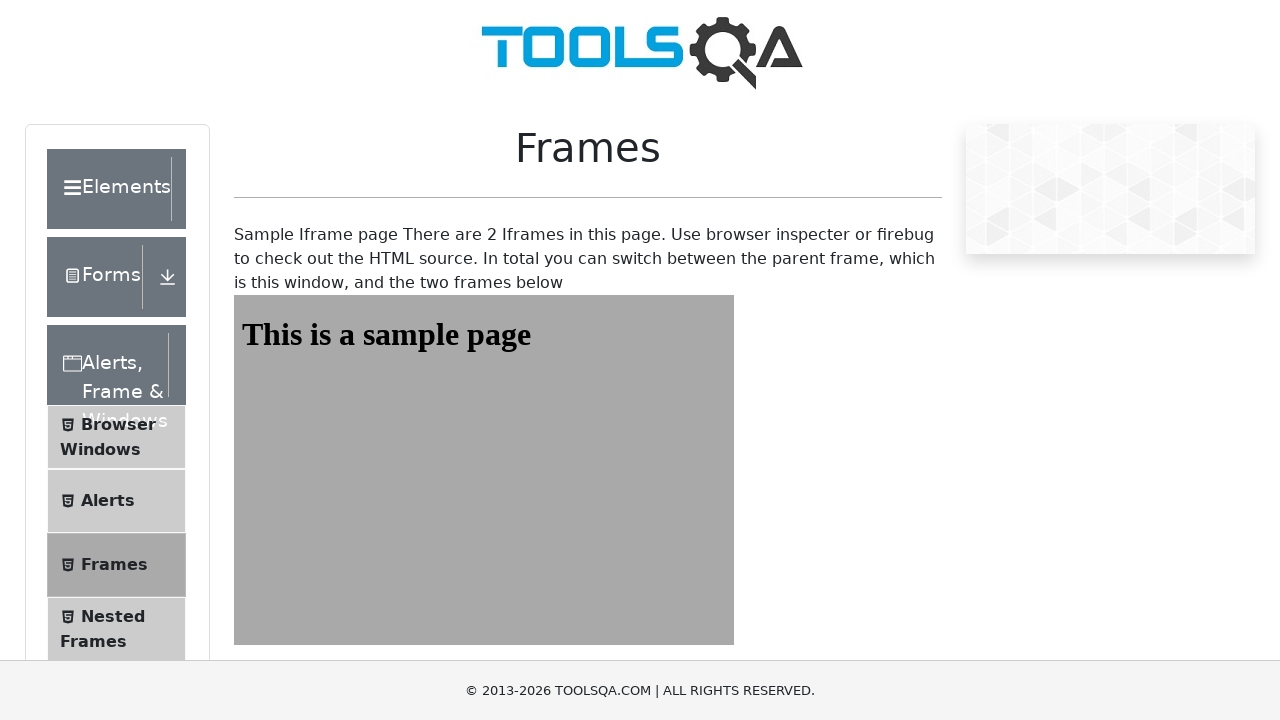

Verified heading text content equals 'This is a sample page'
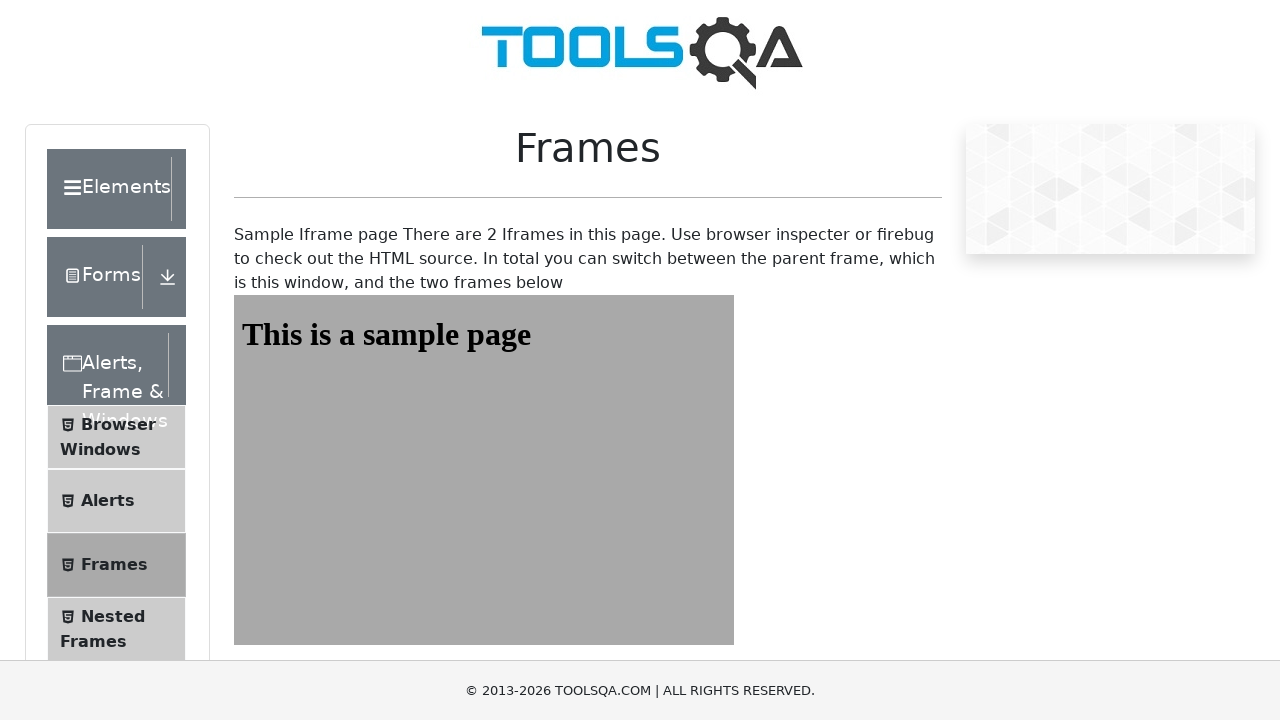

Verified heading element is visible
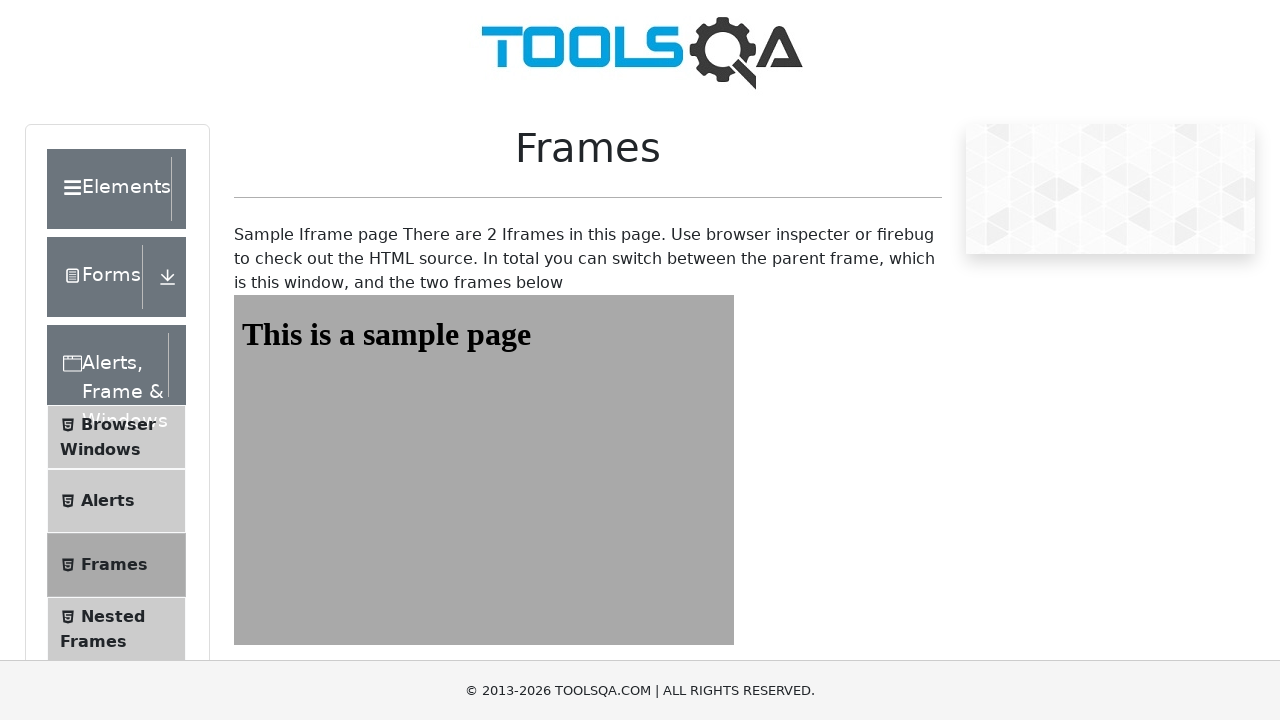

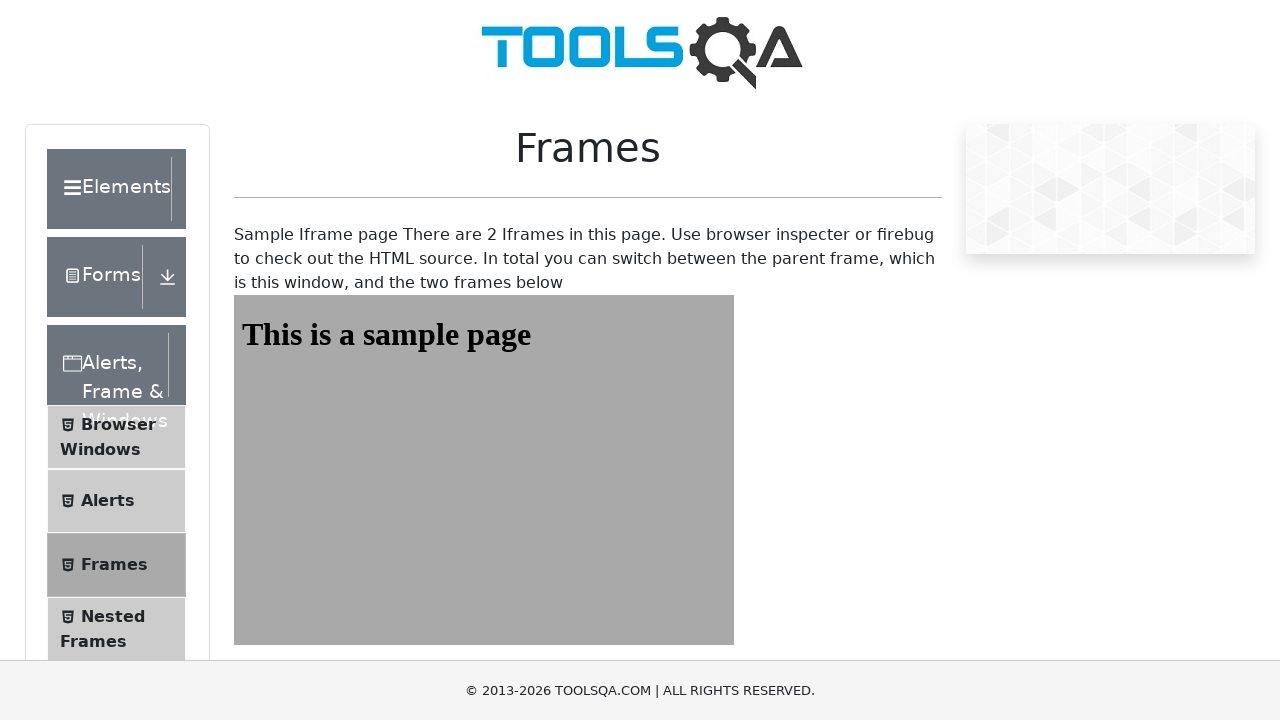